Tests a practice form by filling in name and email fields, clicking a checkbox, and submitting the form, then verifying the success alert message appears

Starting URL: https://rahulshettyacademy.com/angularpractice/

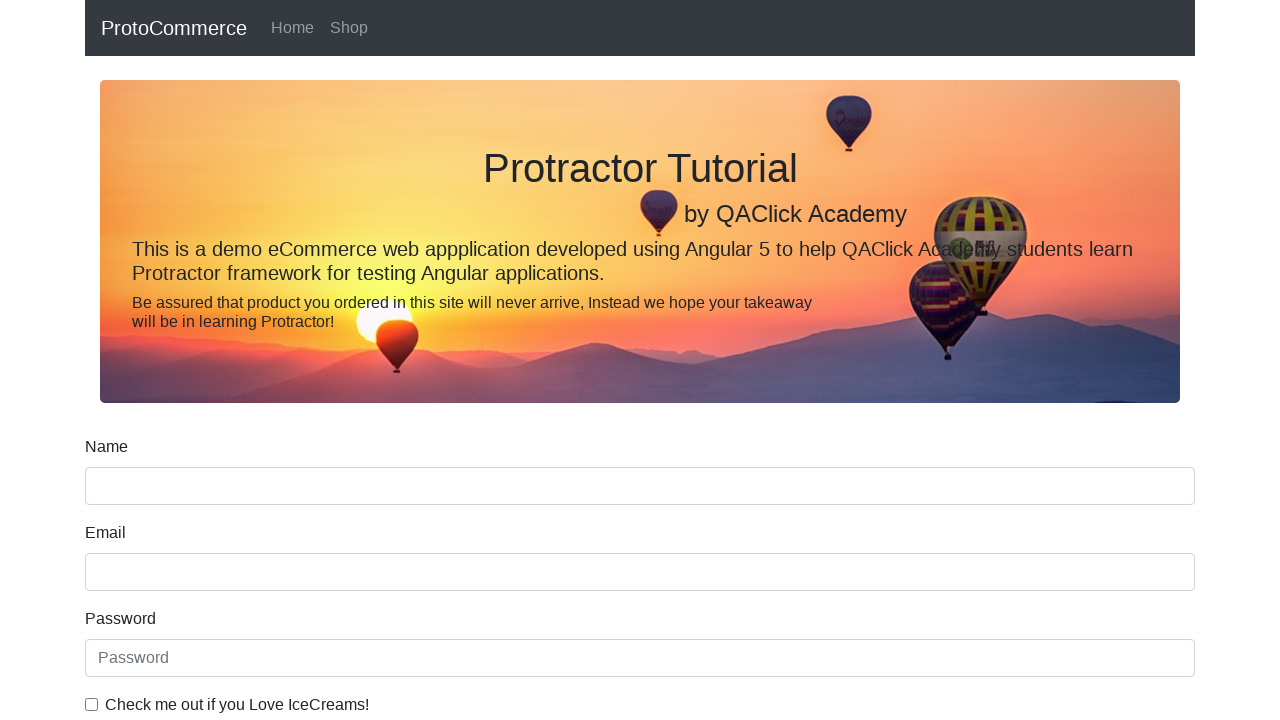

Filled name field with 'John Test User' on input[name='name']
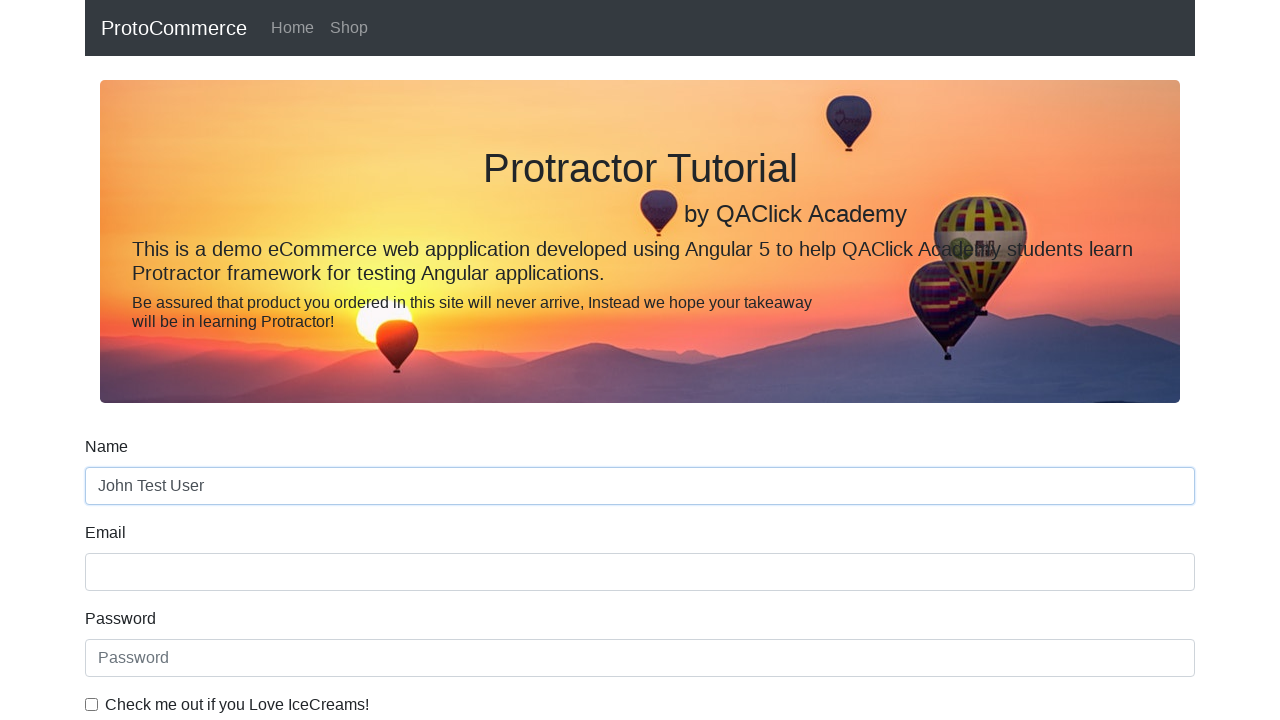

Filled email field with 'johntester@example.com' on input[name='email']
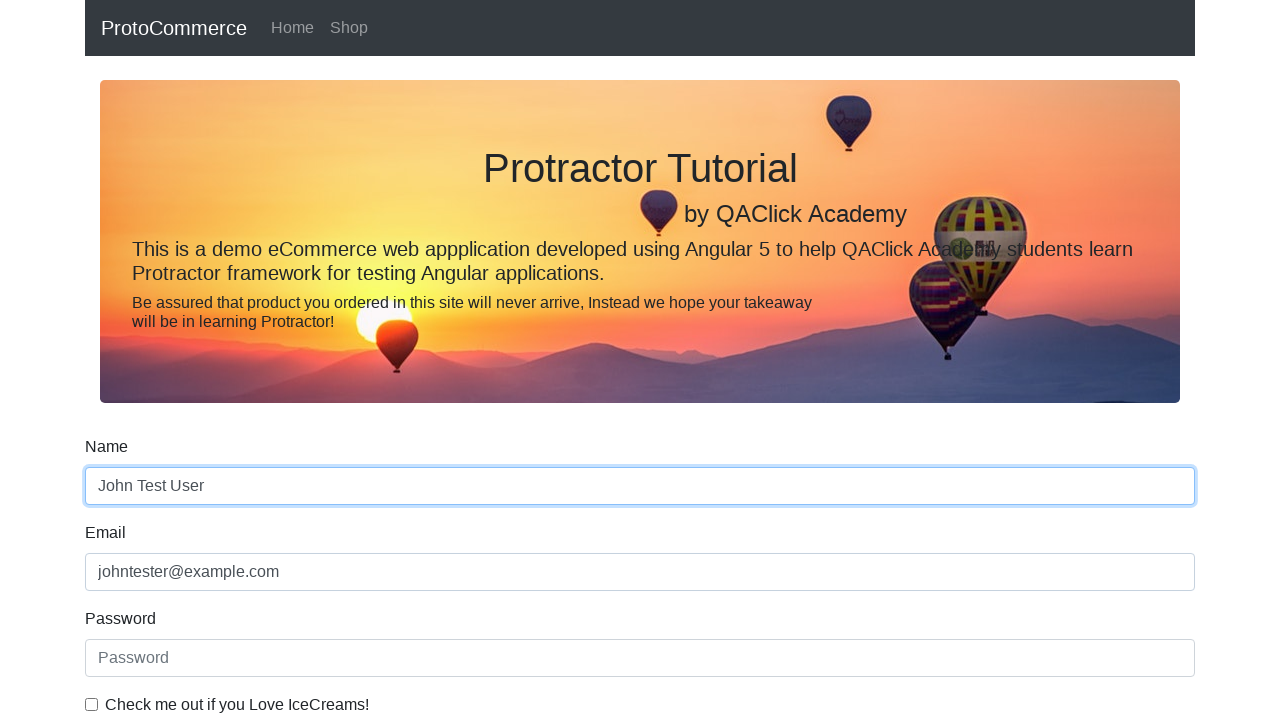

Clicked checkbox to enable agreement at (92, 704) on #exampleCheck1
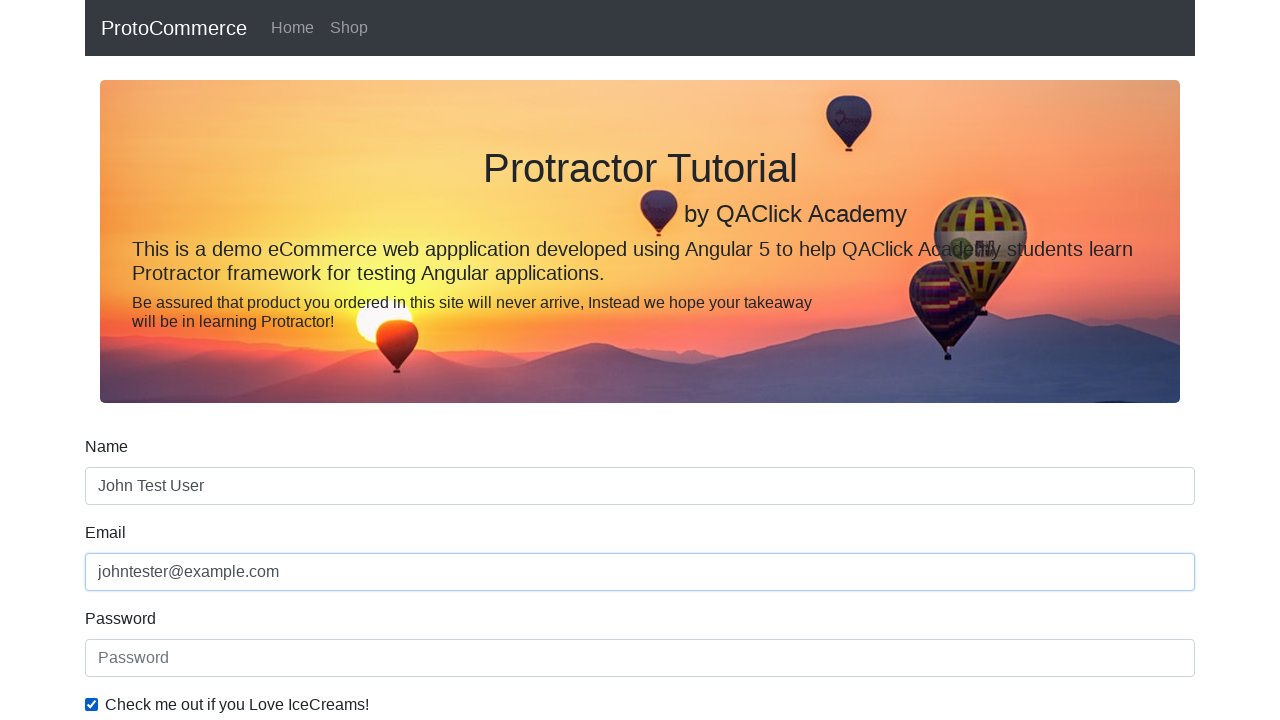

Clicked form submit button at (123, 491) on input[type='submit']
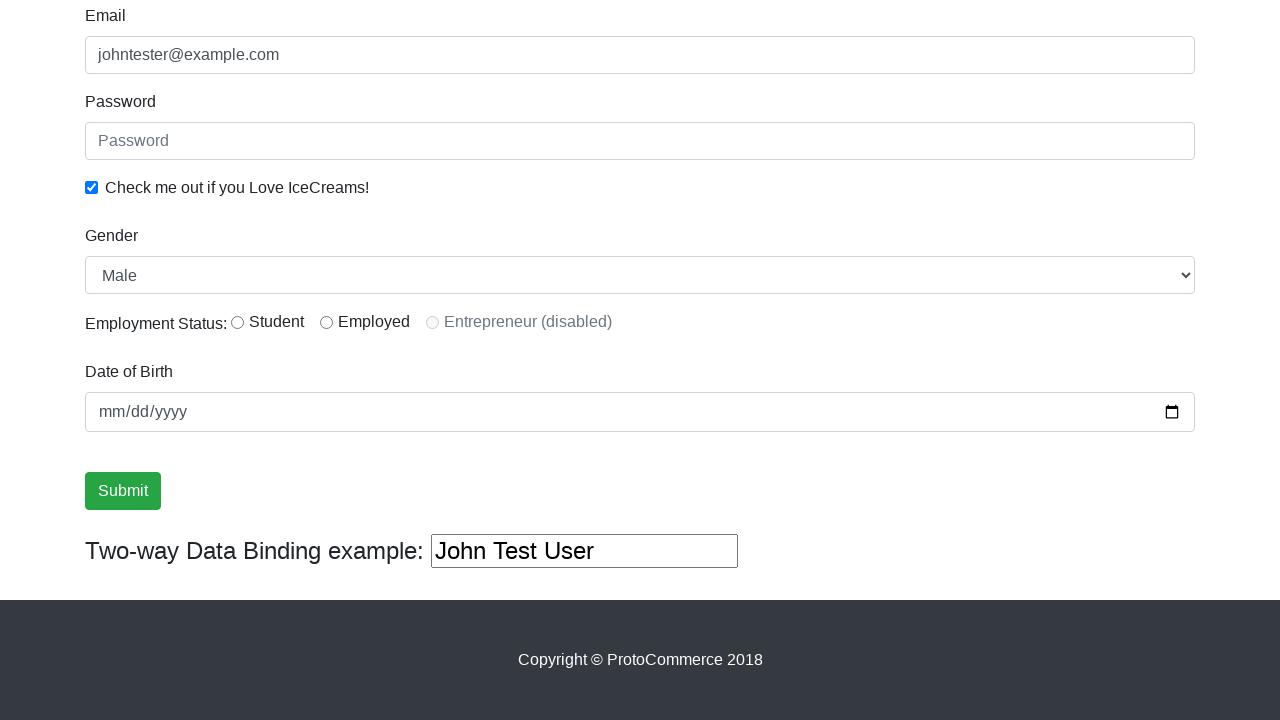

Success alert message appeared on page
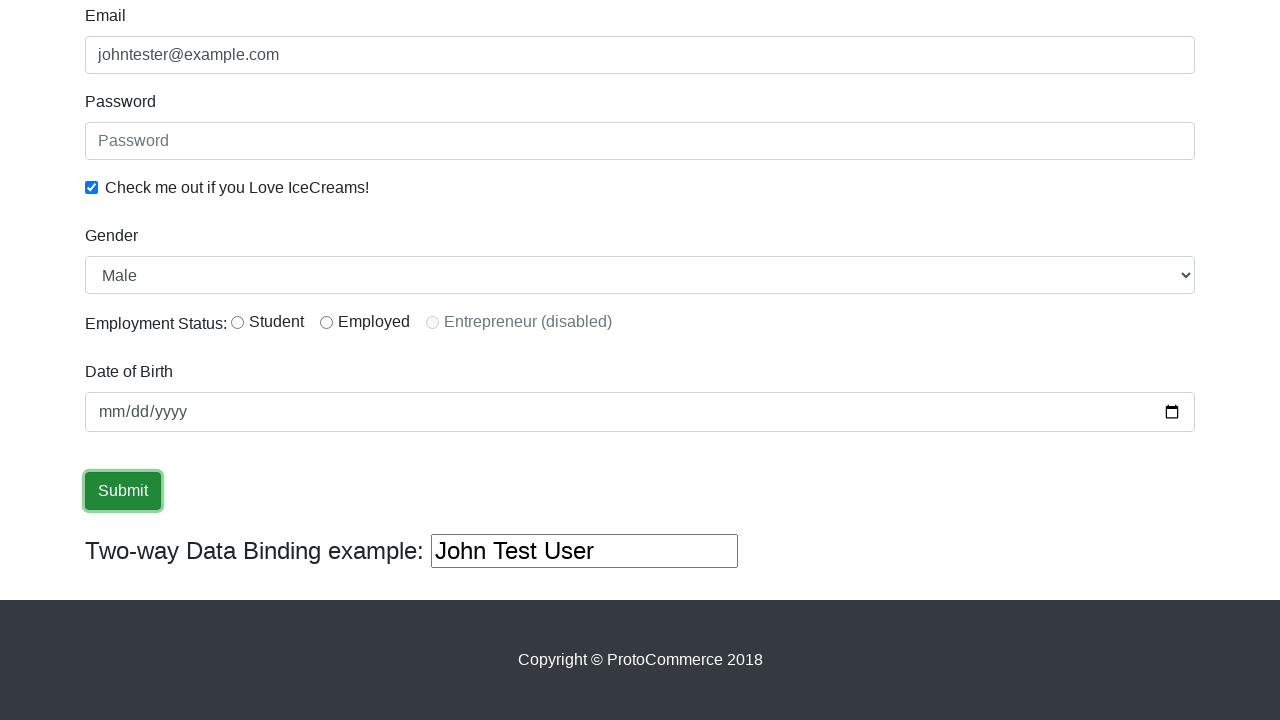

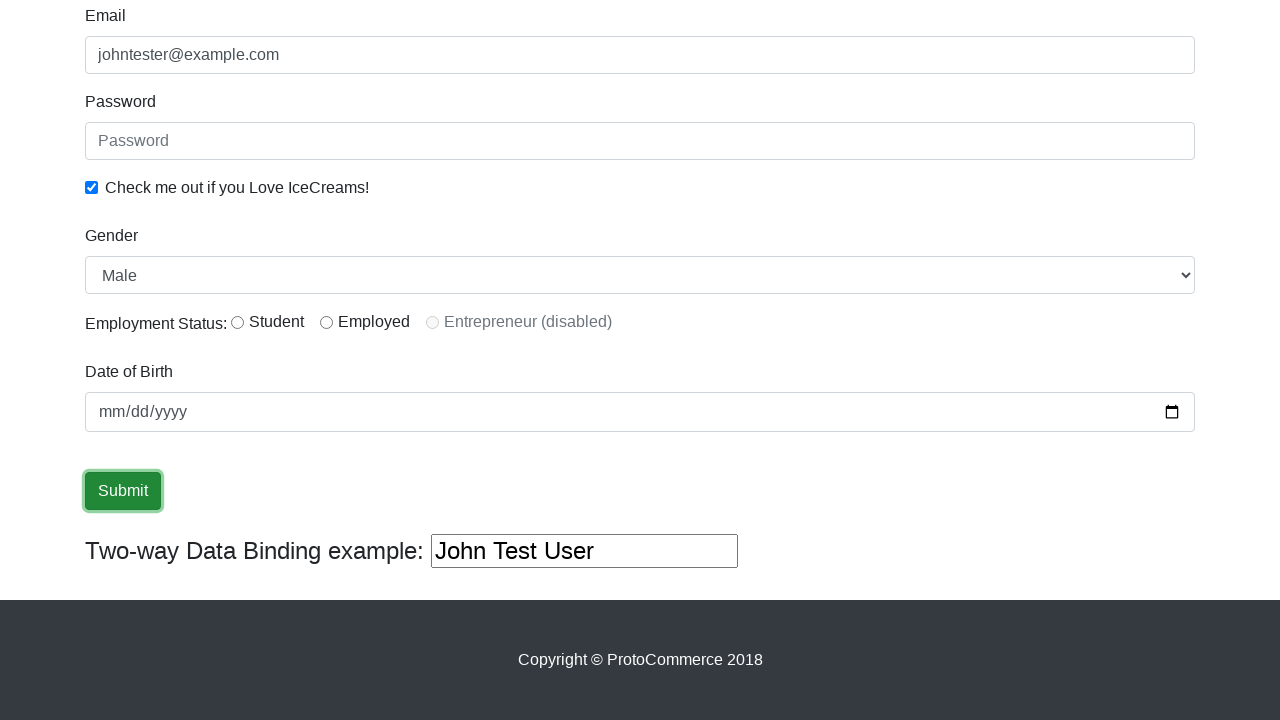